Tests that the Clear Completed button displays correct text after completing an item

Starting URL: https://demo.playwright.dev/todomvc

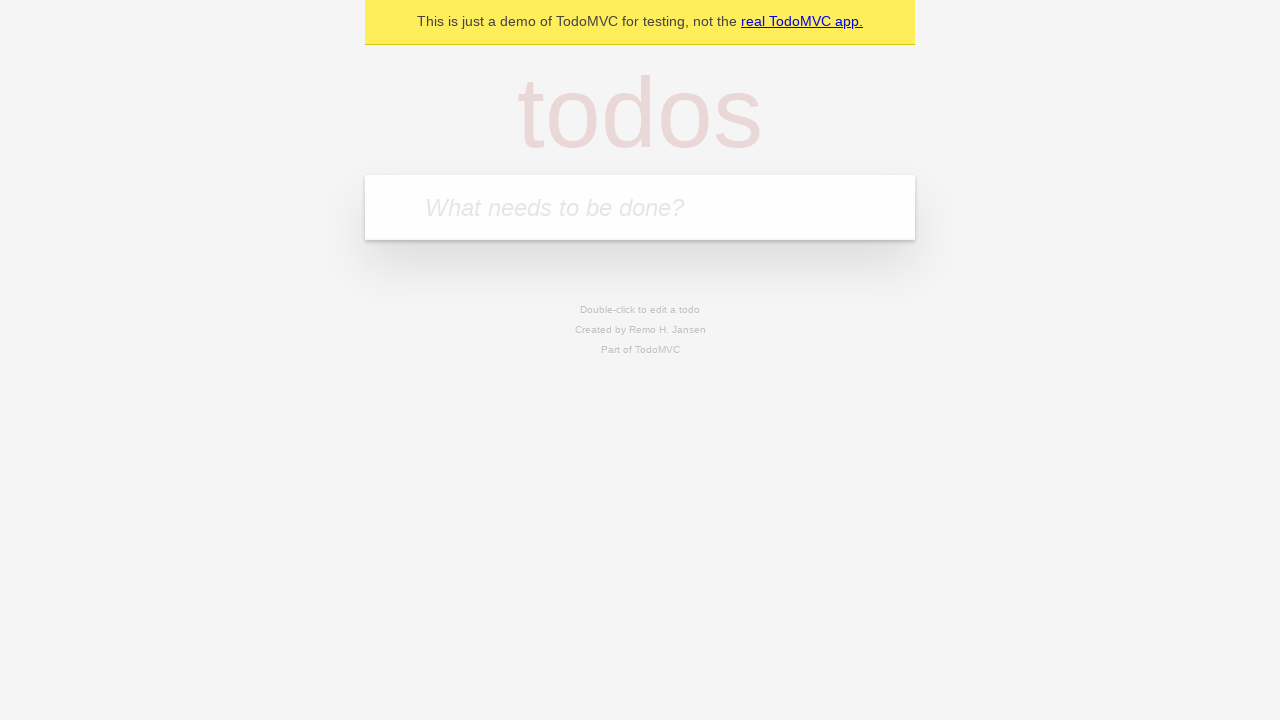

Filled todo input with 'buy some cheese' on internal:attr=[placeholder="What needs to be done?"i]
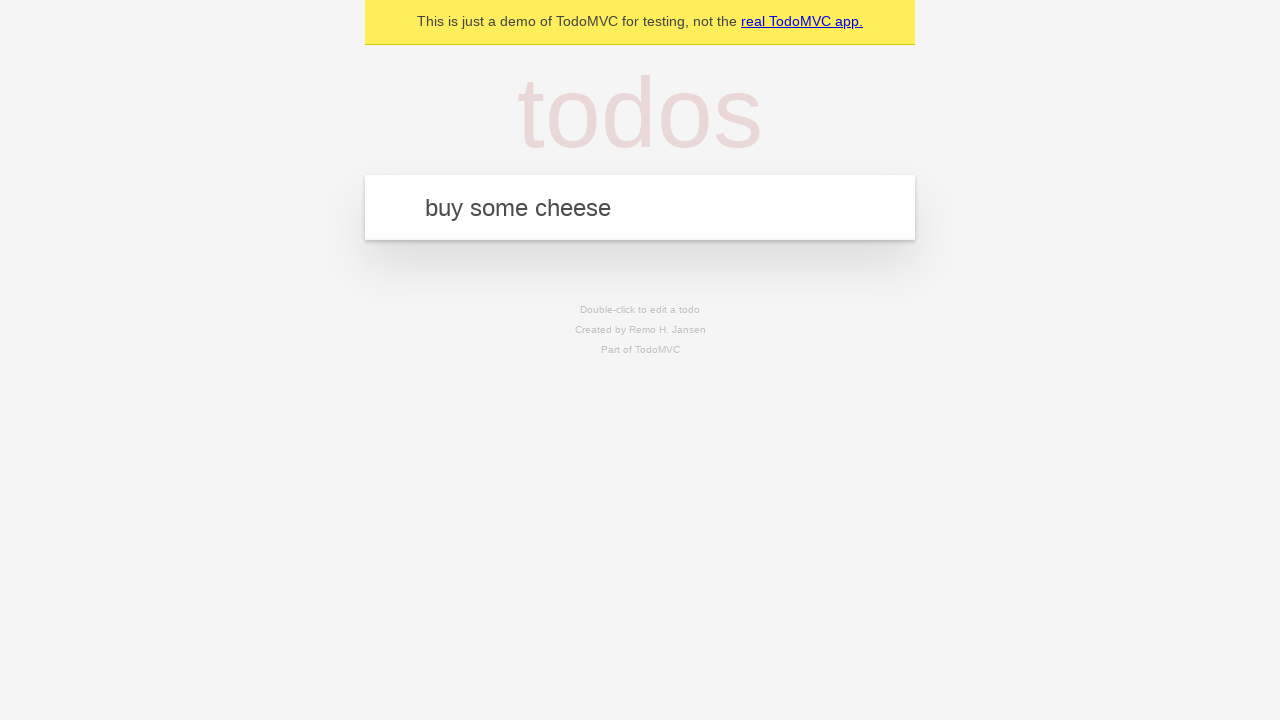

Pressed Enter to add todo 'buy some cheese' on internal:attr=[placeholder="What needs to be done?"i]
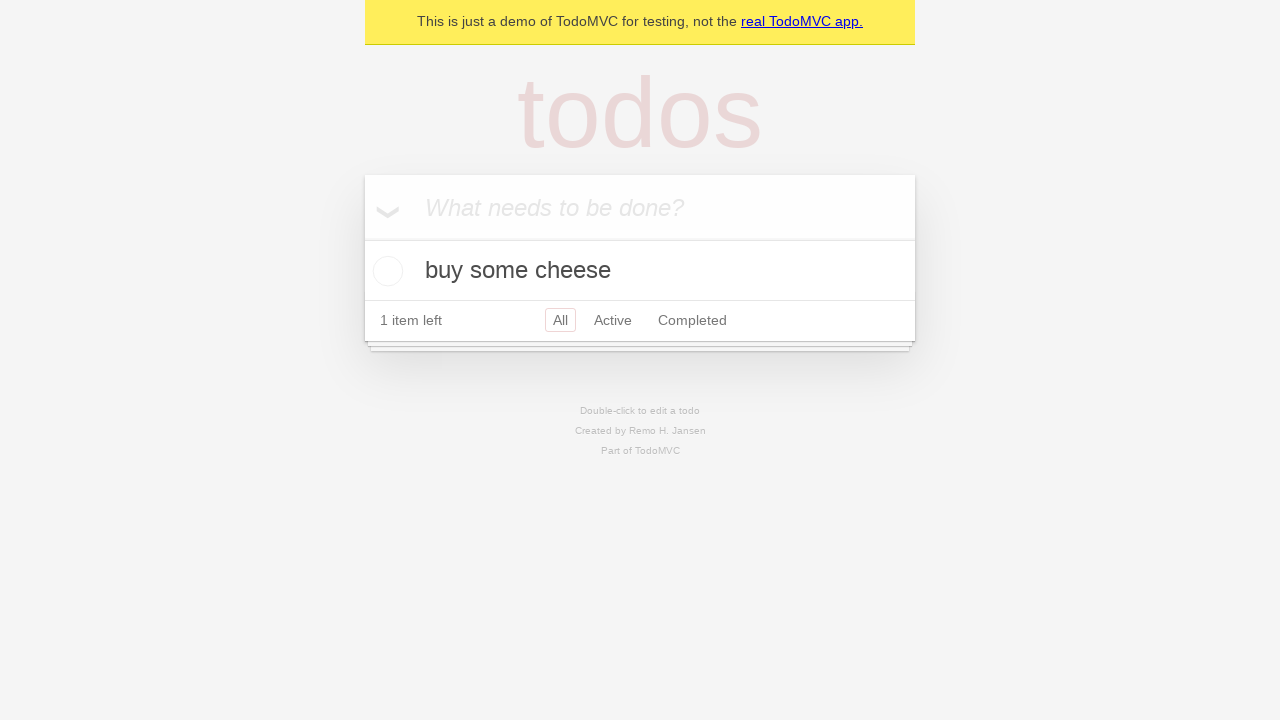

Filled todo input with 'feed the cat' on internal:attr=[placeholder="What needs to be done?"i]
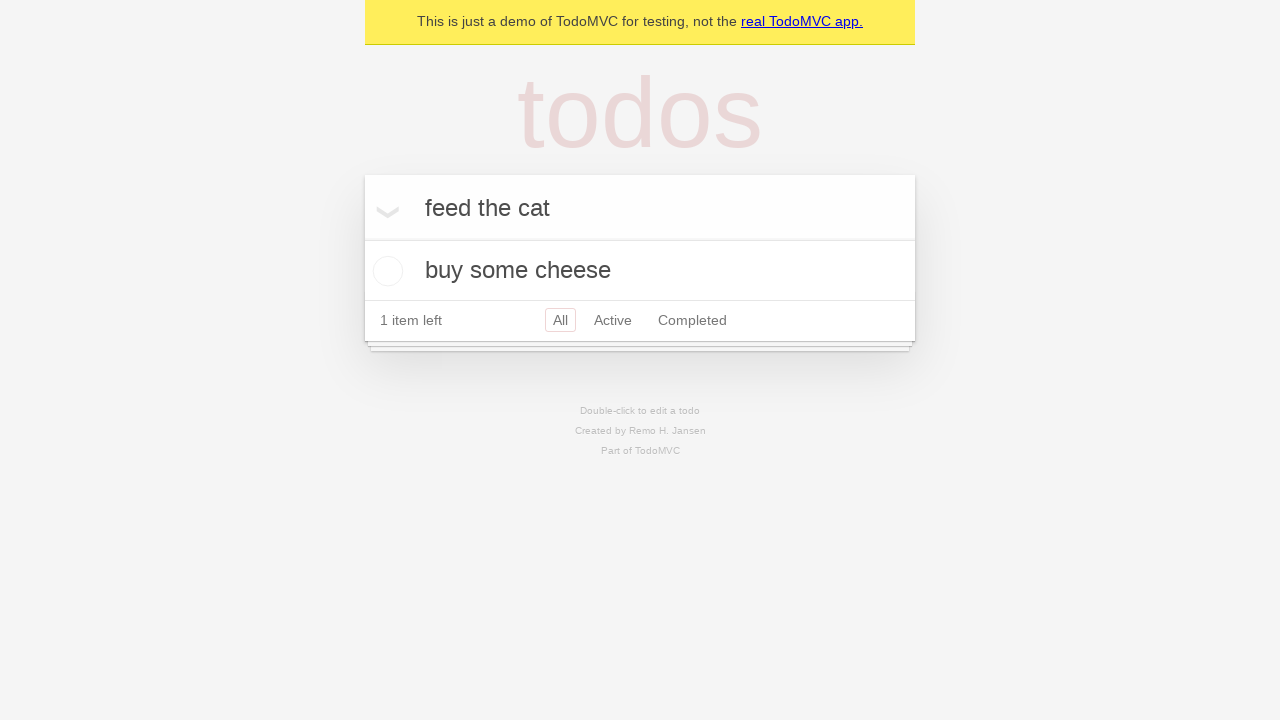

Pressed Enter to add todo 'feed the cat' on internal:attr=[placeholder="What needs to be done?"i]
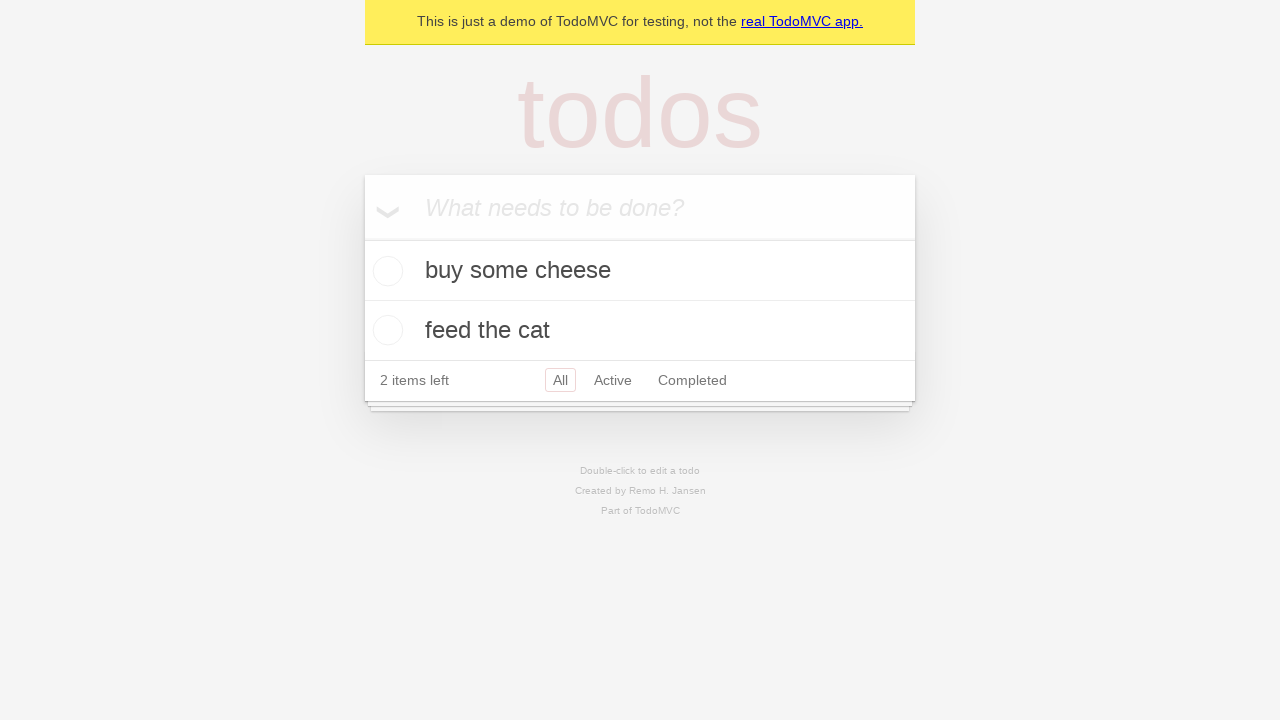

Filled todo input with 'book a doctors appointment' on internal:attr=[placeholder="What needs to be done?"i]
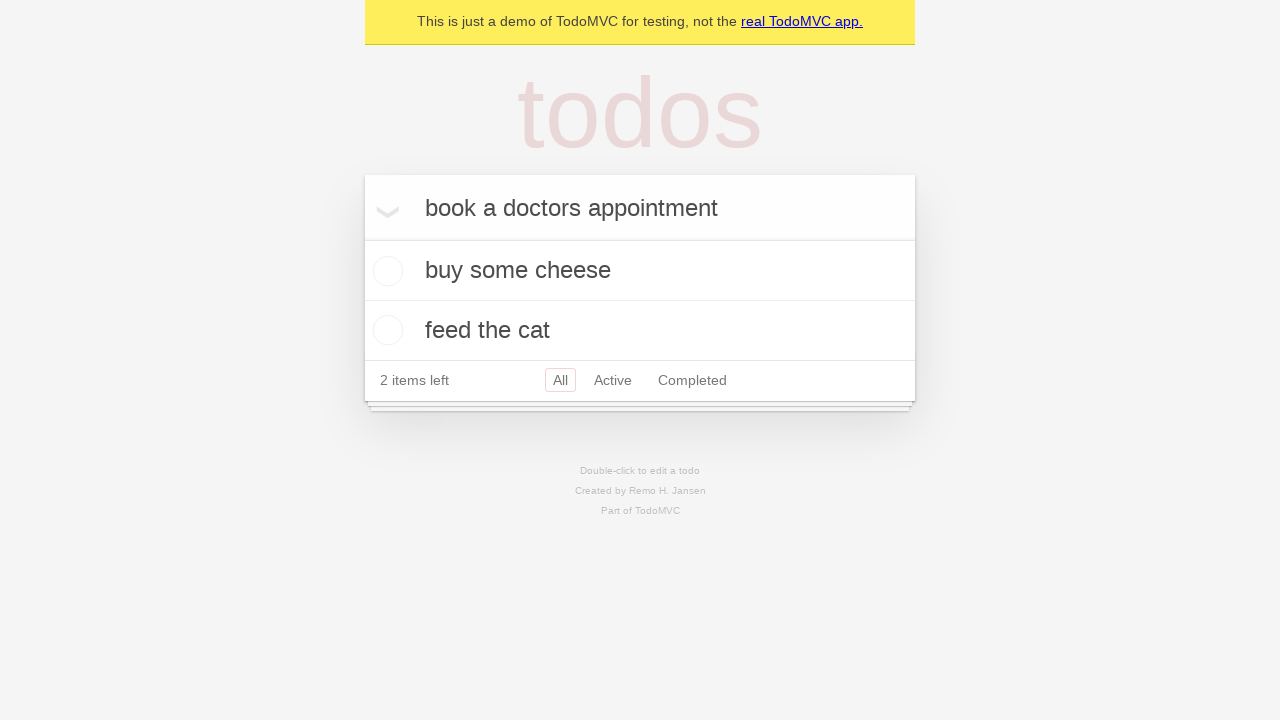

Pressed Enter to add todo 'book a doctors appointment' on internal:attr=[placeholder="What needs to be done?"i]
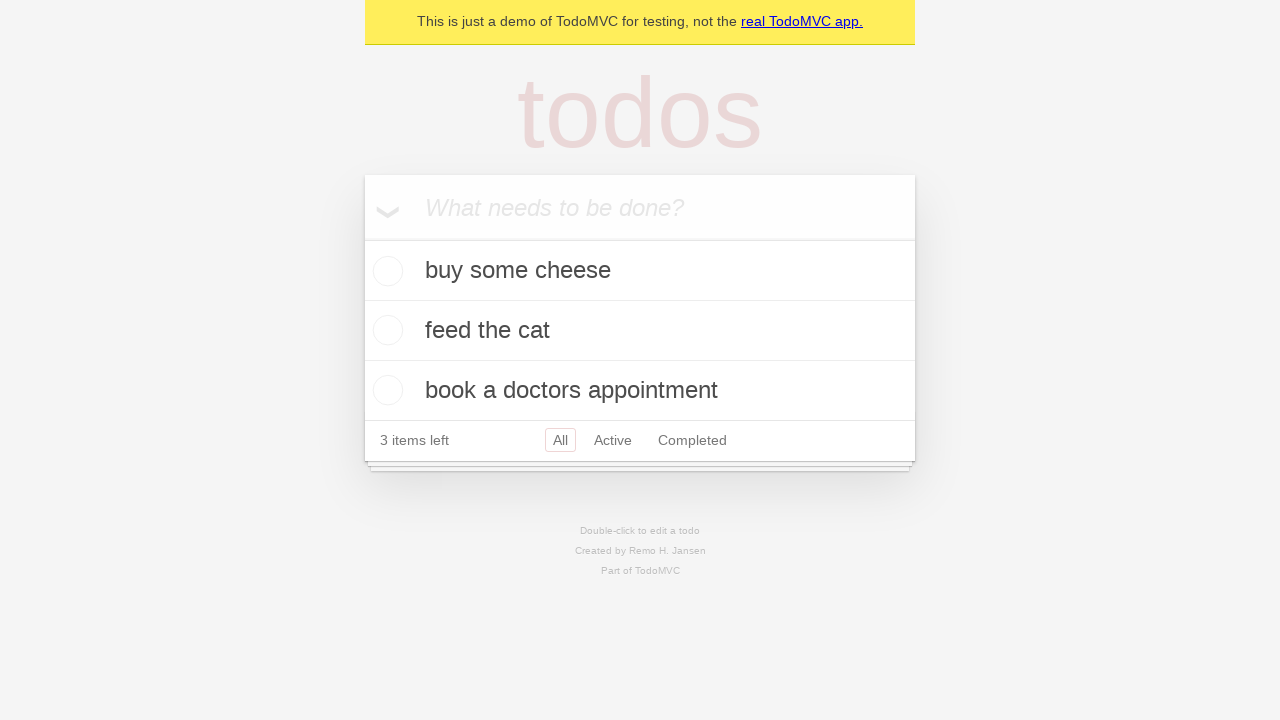

Checked the first todo item as completed at (385, 271) on .todo-list li .toggle >> nth=0
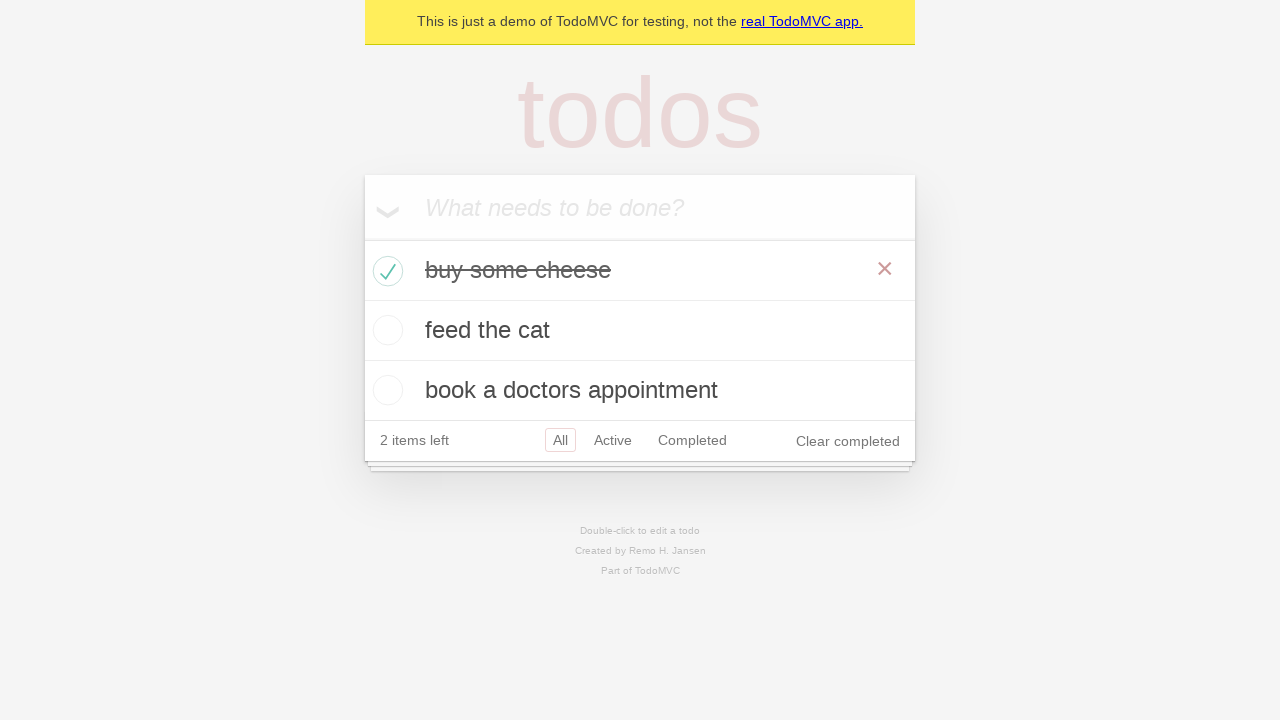

Clear Completed button appeared after marking item as completed
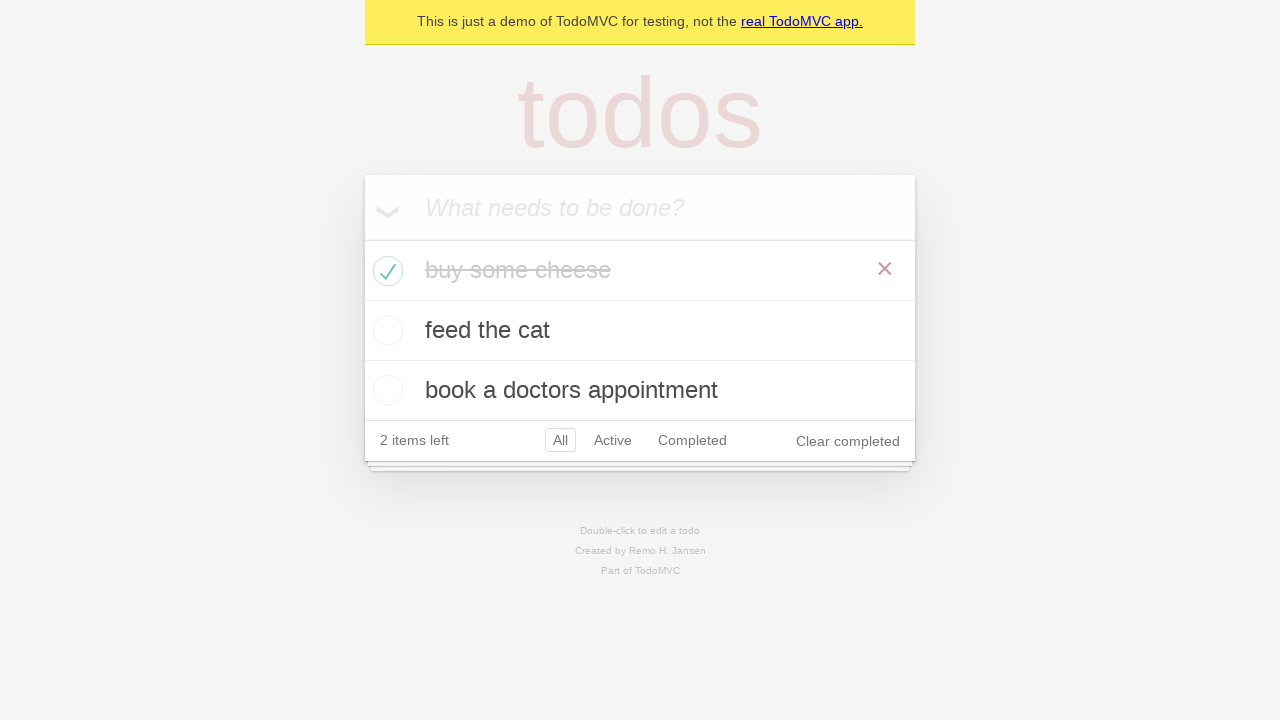

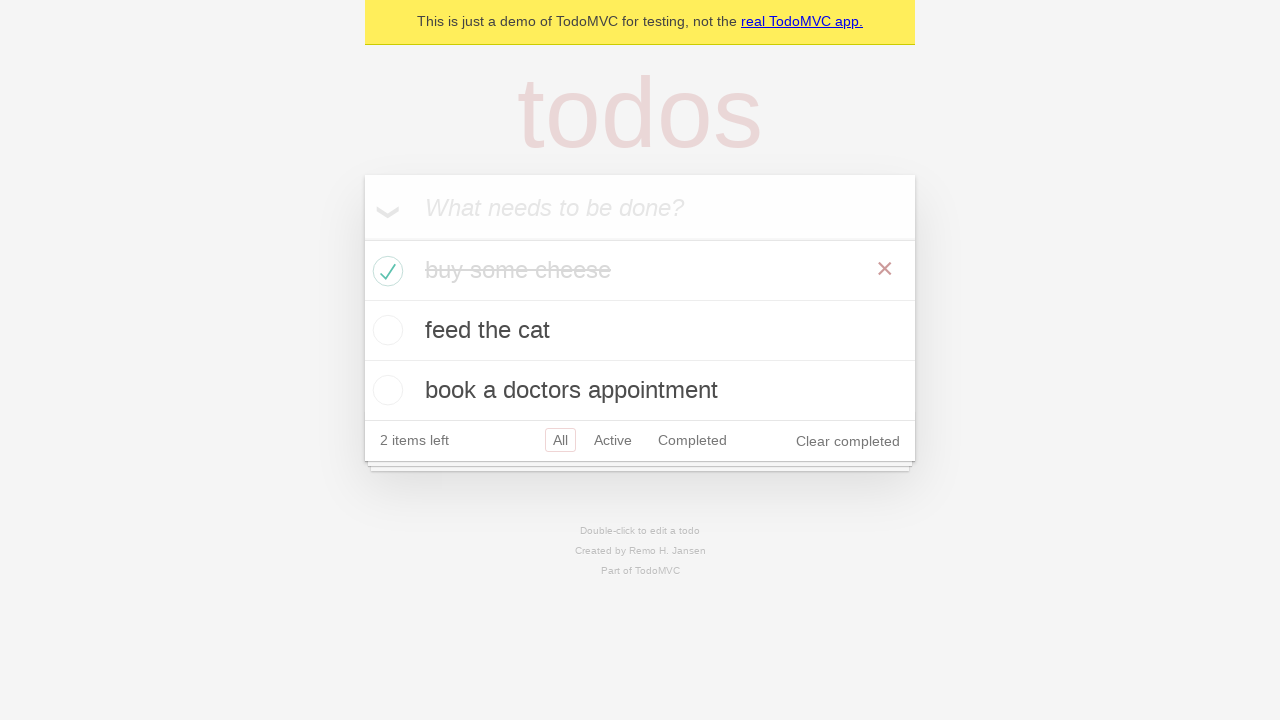